Tests selecting an option from a dropdown using the built-in select functionality and verifies the selection was made correctly.

Starting URL: http://the-internet.herokuapp.com/dropdown

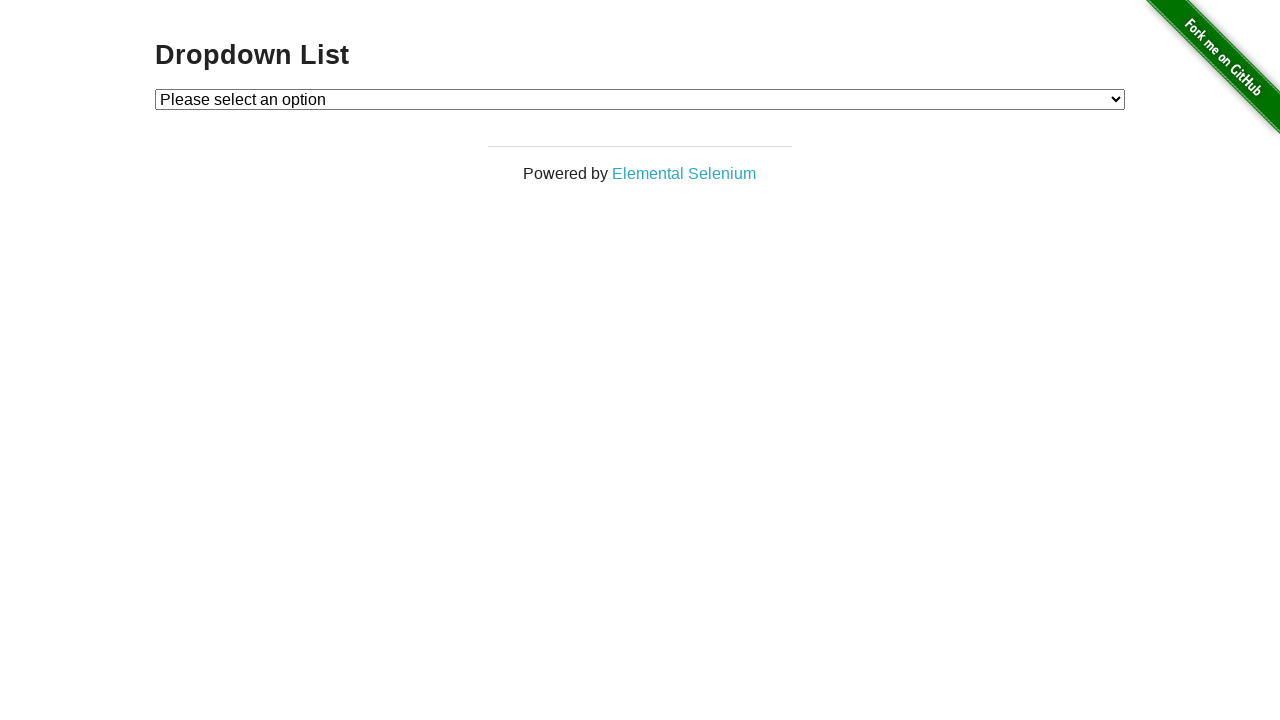

Waited for dropdown element to be available
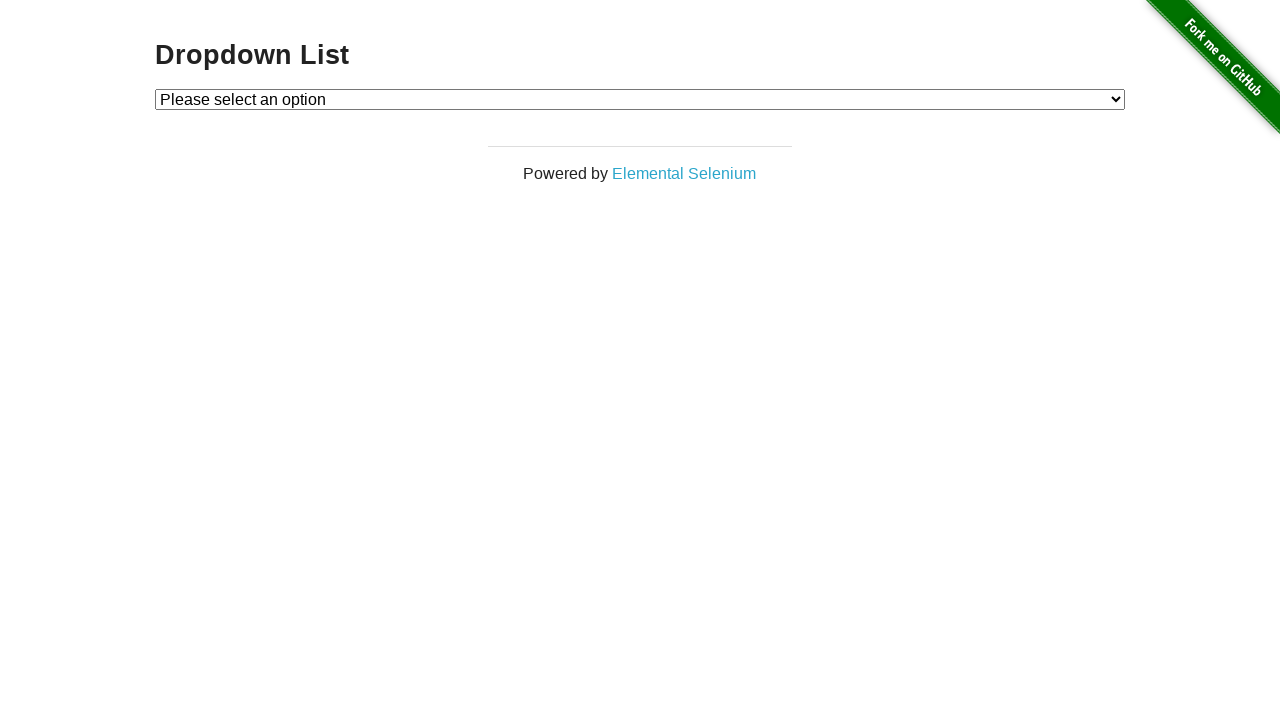

Selected 'Option 1' from the dropdown using select_option() on #dropdown
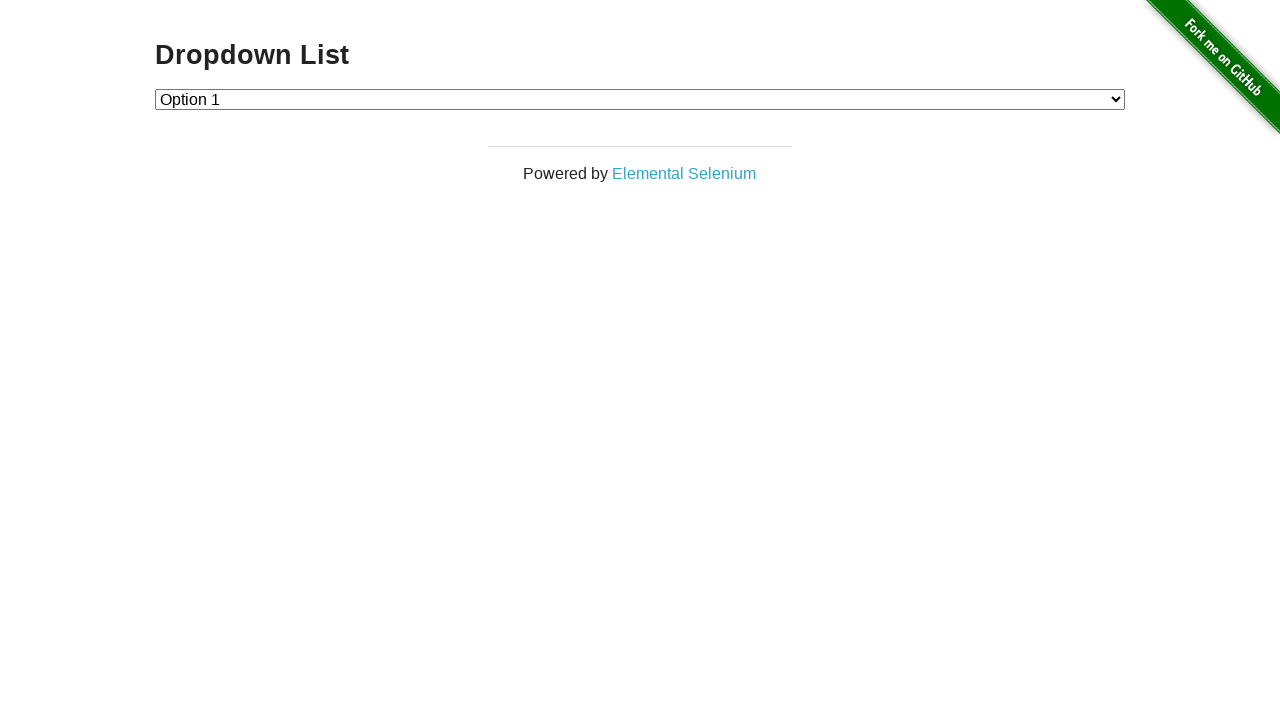

Verified that 'Option 1' is selected in the dropdown
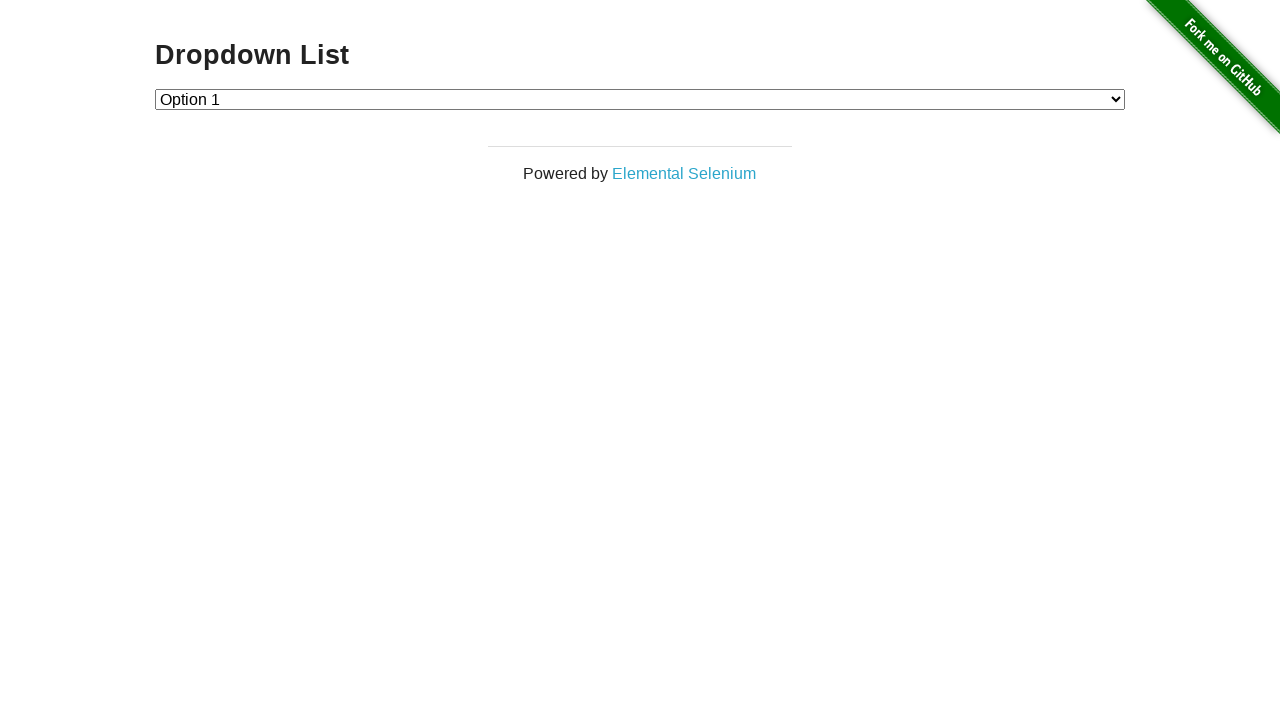

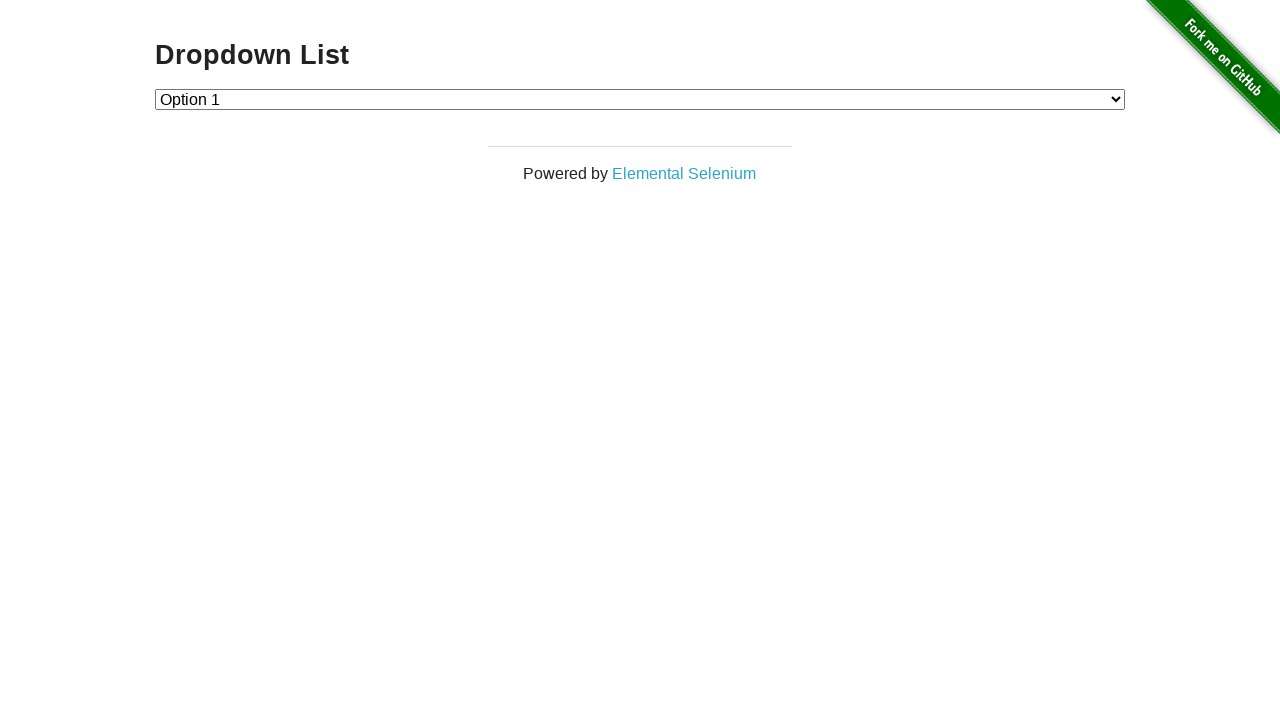